Tests frame handling by iterating through all iframes on the page and clicking a specific button element when found inside a frame

Starting URL: https://www.leafground.com/frame.xhtml

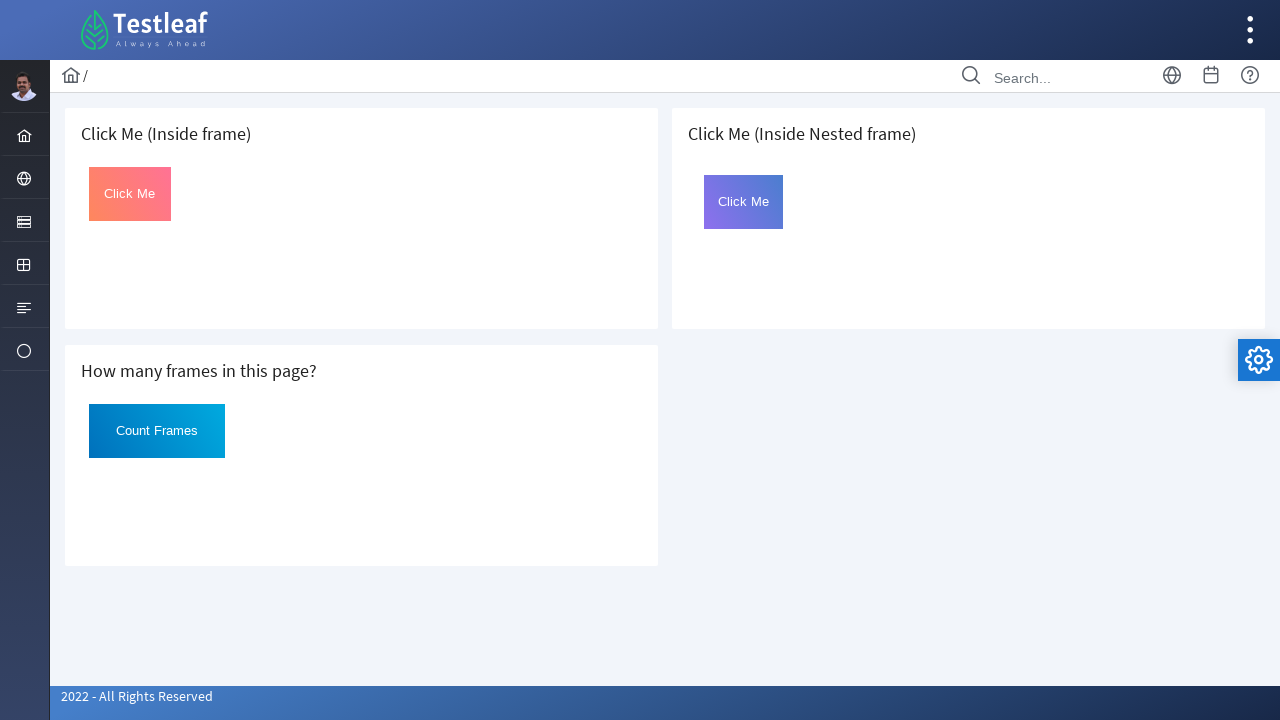

Retrieved all iframe elements on the page
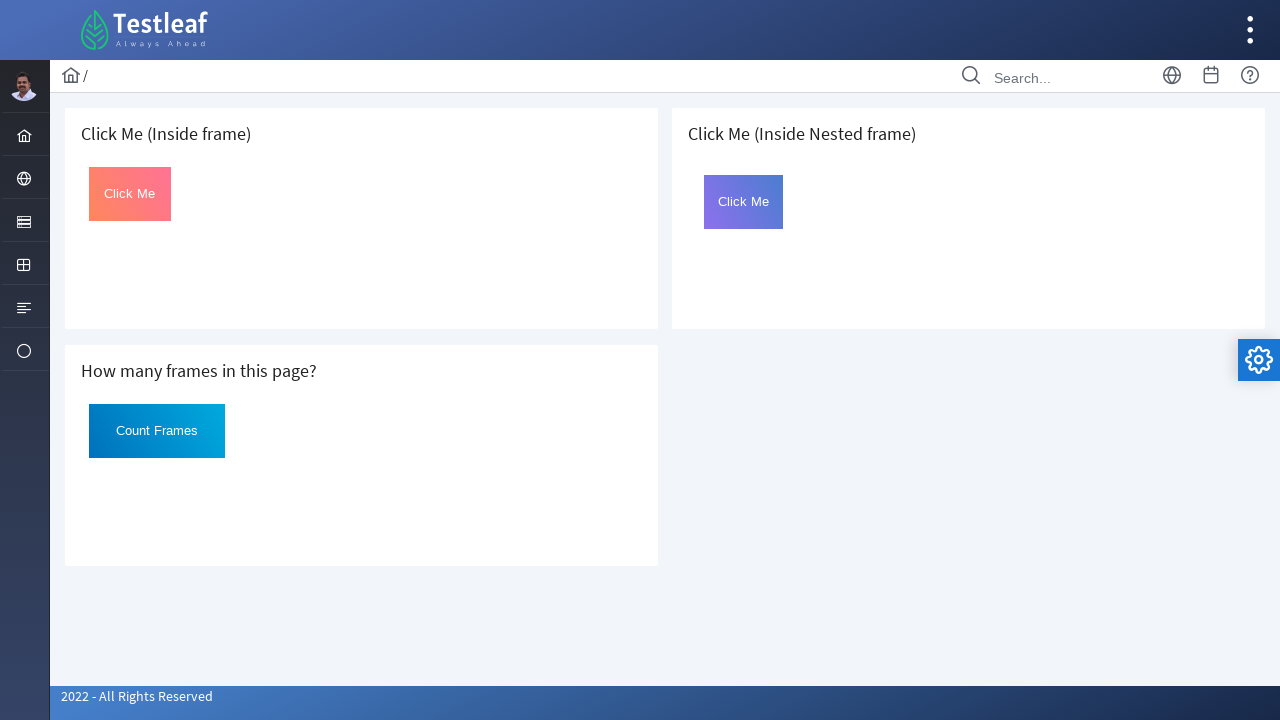

Located iframe at index 0
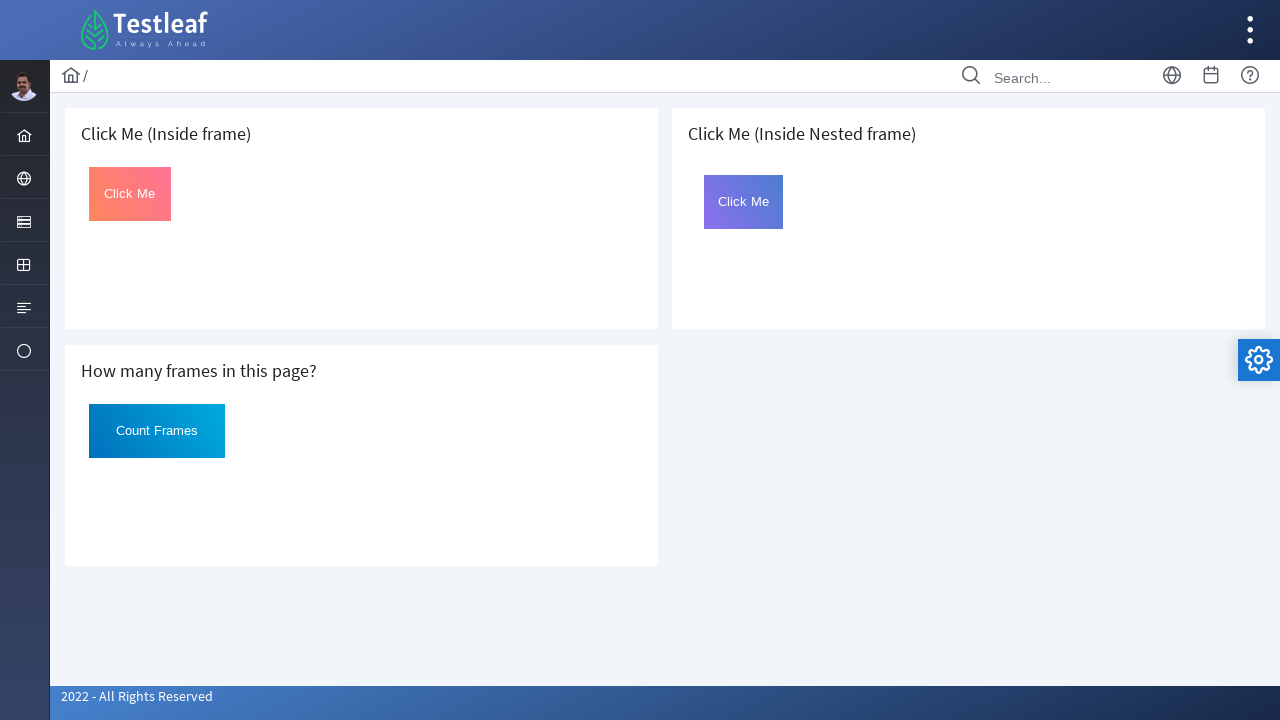

Searched for target button in iframe 0
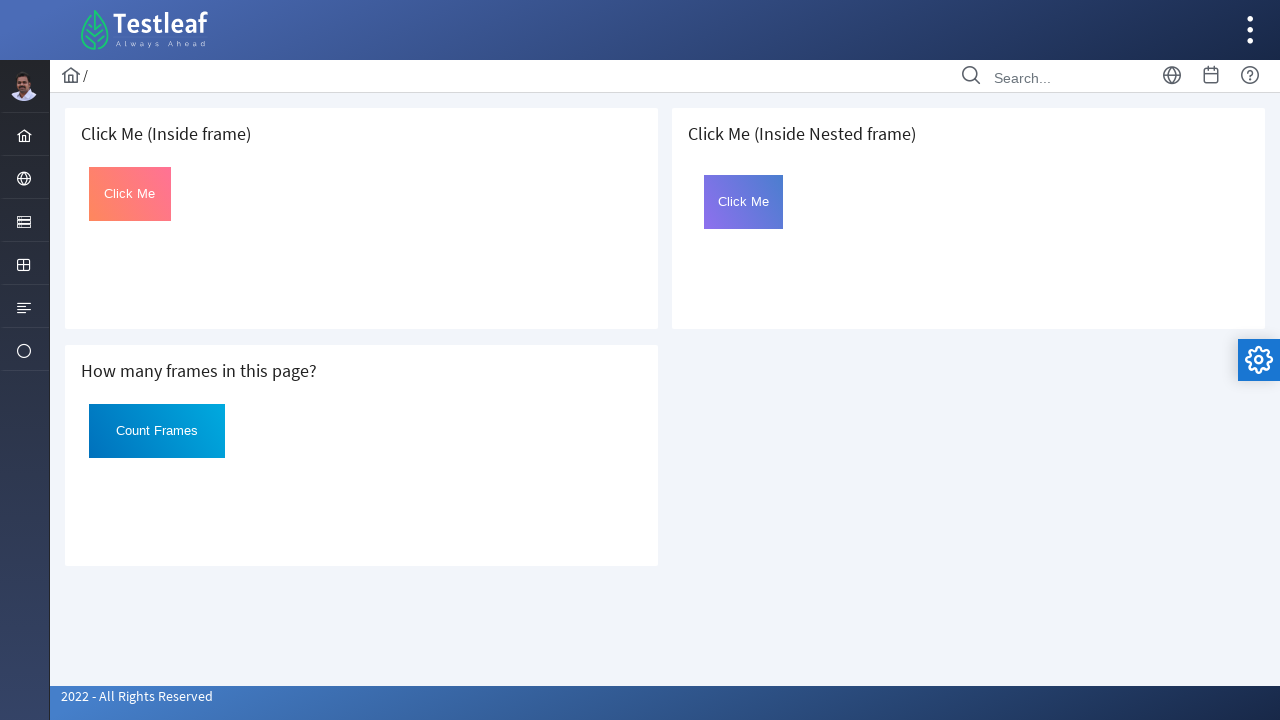

Clicked target button found in iframe 0 at (130, 194) on iframe >> nth=0 >> internal:control=enter-frame >> xpath=//*[@id='Click' and con
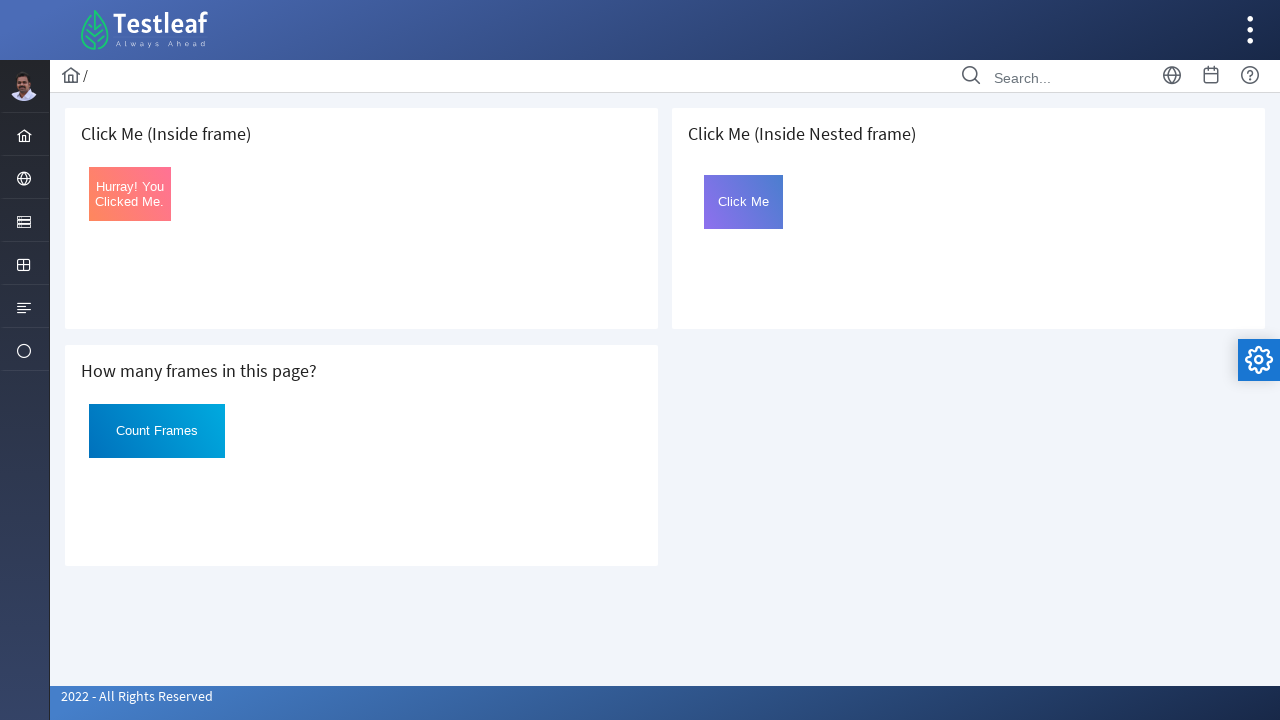

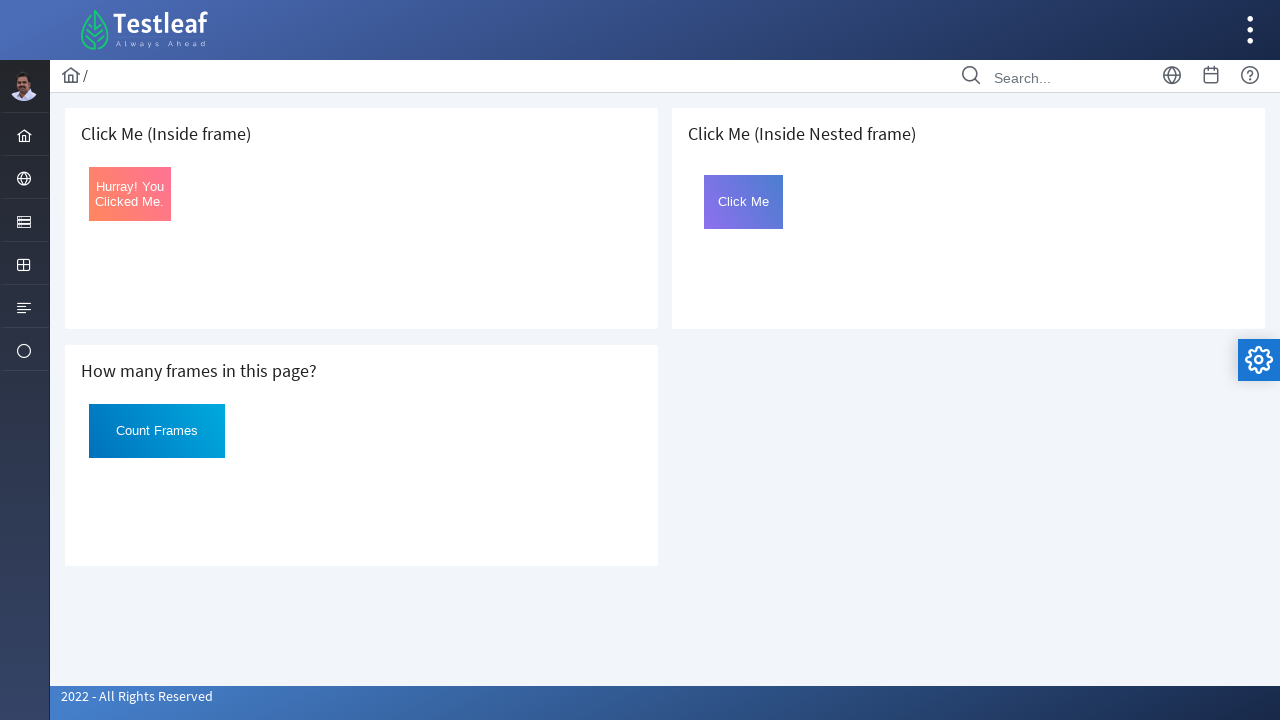